Tests checkbox and radio button interactions on an automation practice page by selecting specific checkbox option2 and radio button radio2

Starting URL: https://rahulshettyacademy.com/AutomationPractice/

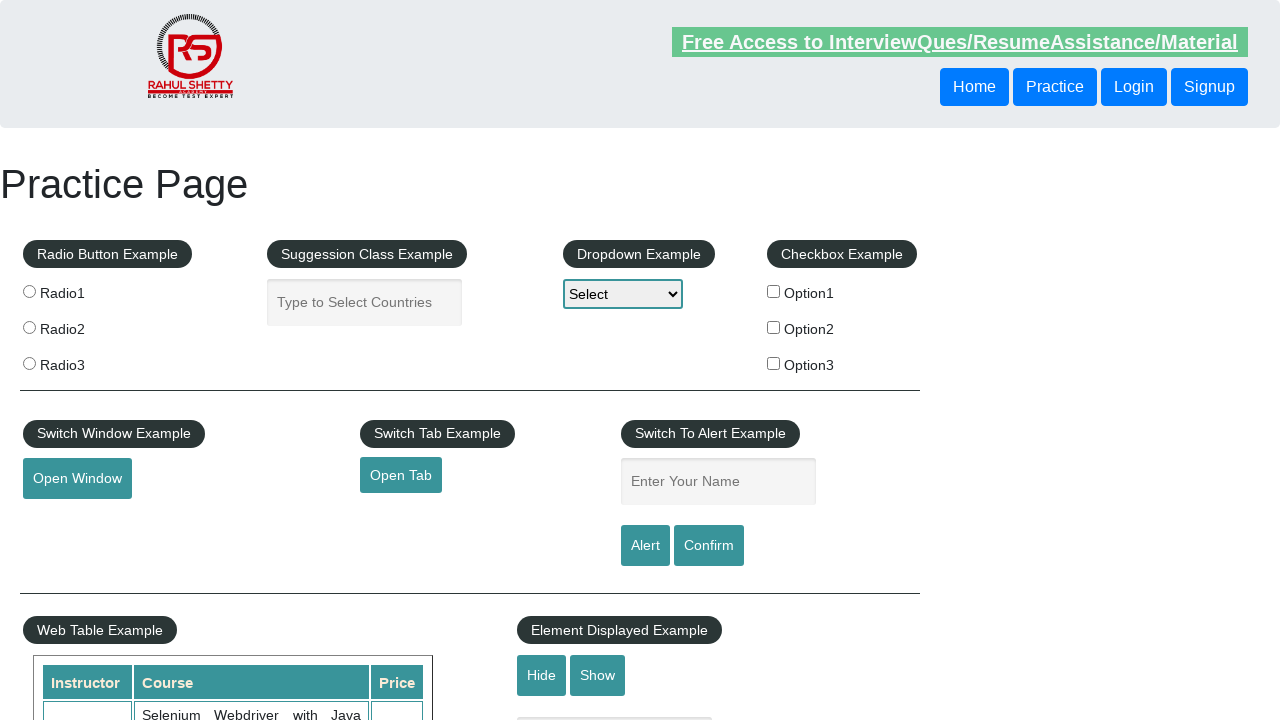

Clicked checkbox option2 at (774, 327) on input[type='checkbox'][value='option2']
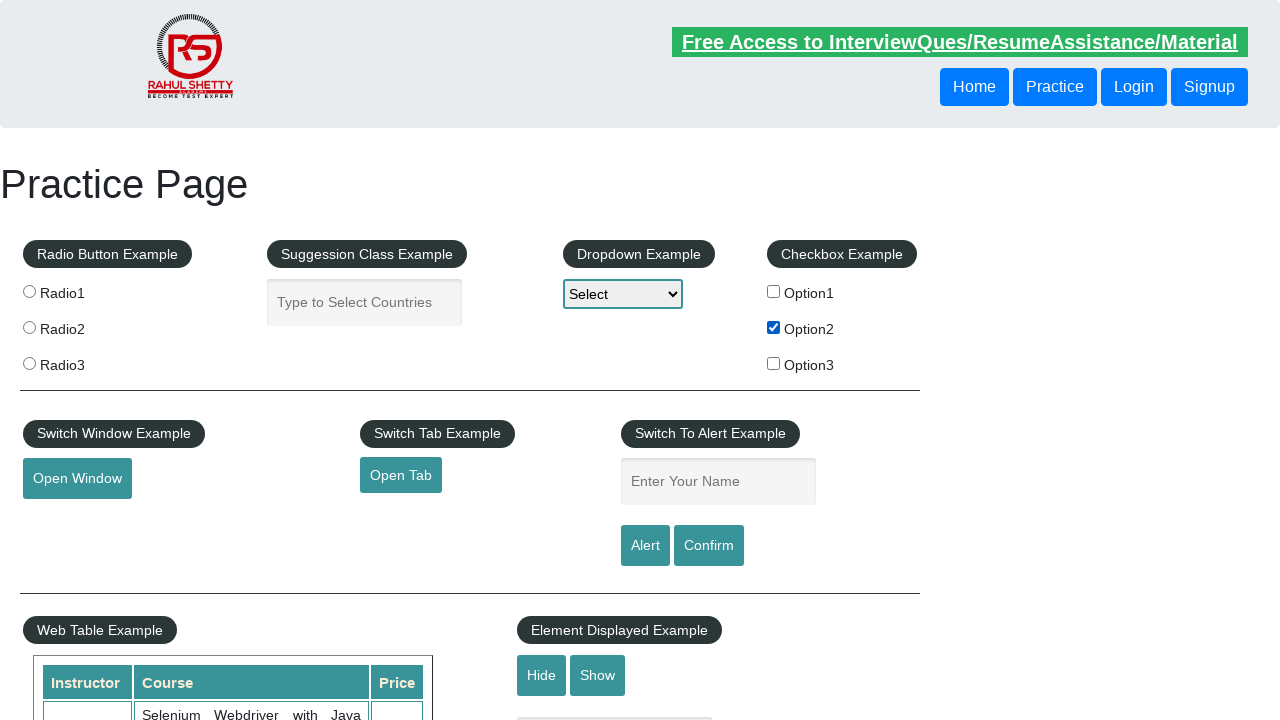

Clicked radio button radio2 at (29, 327) on input[type='radio'][value='radio2']
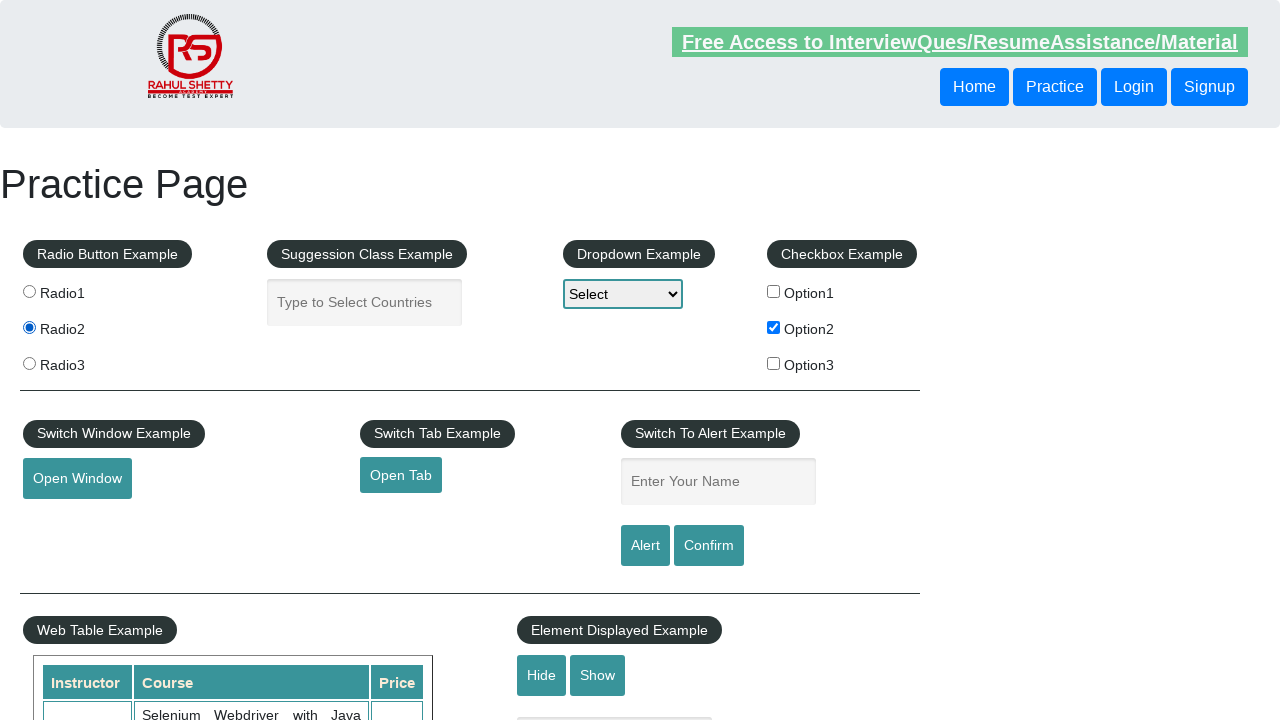

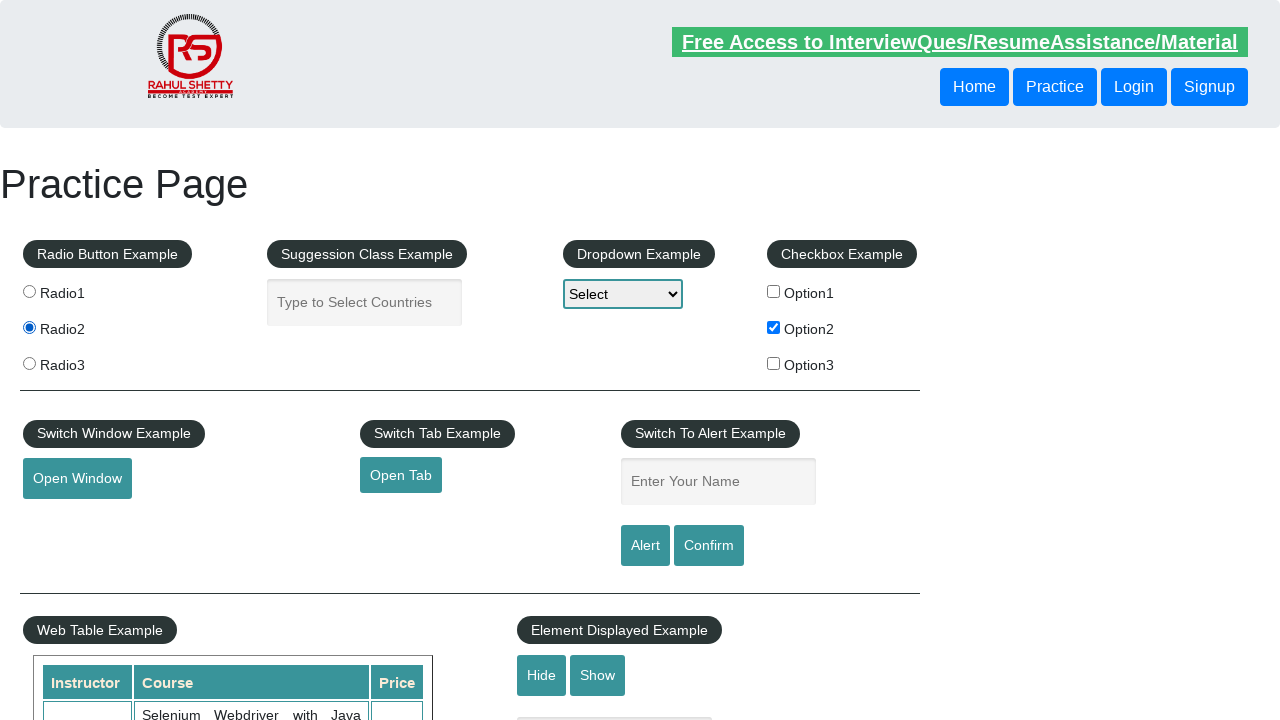